Tests a registration form by filling in first name, last name, and email fields, then submitting and verifying the success message.

Starting URL: http://suninjuly.github.io/registration1.html

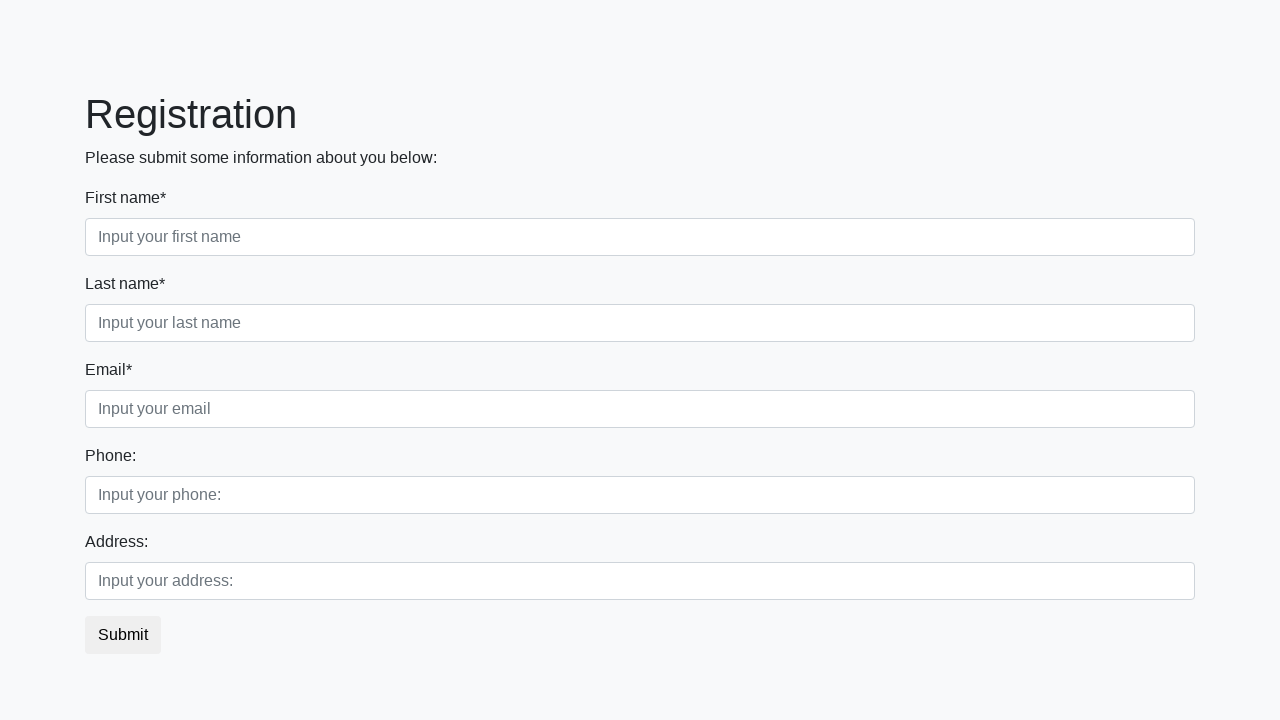

Filled first name field with 'Ivan' on .first_block .first
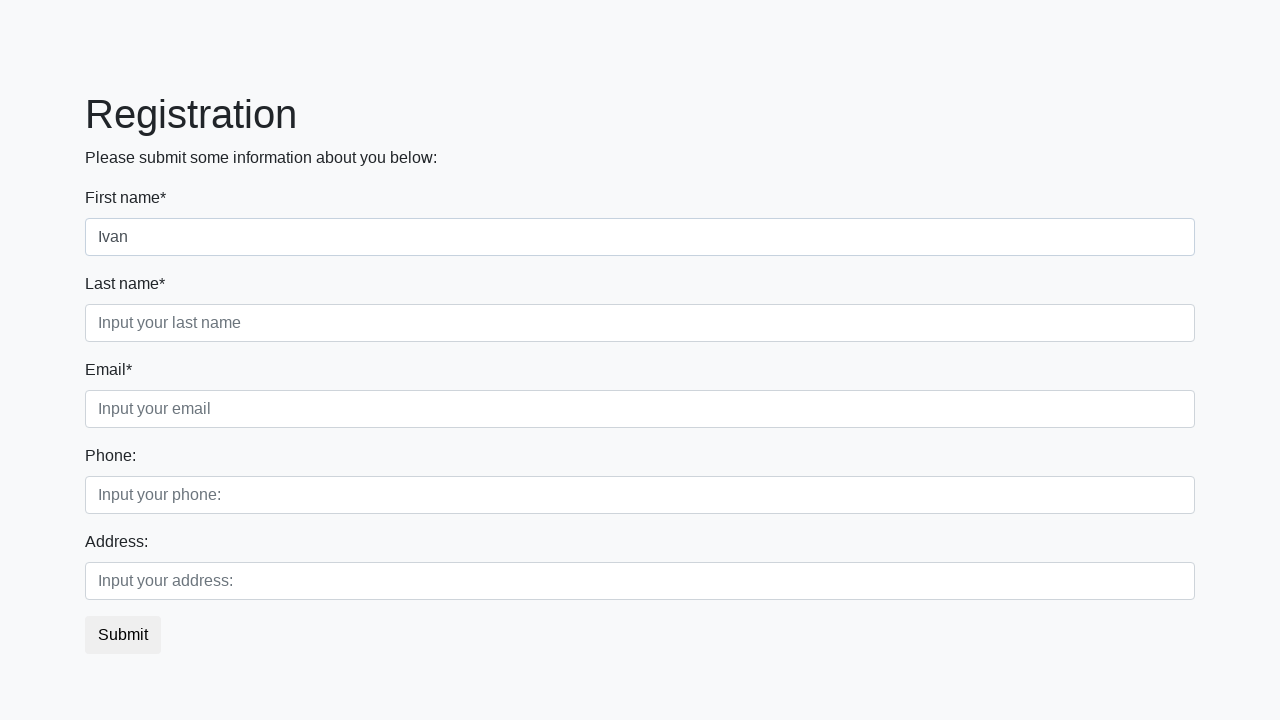

Filled last name field with 'Petrov' on .first_block .second
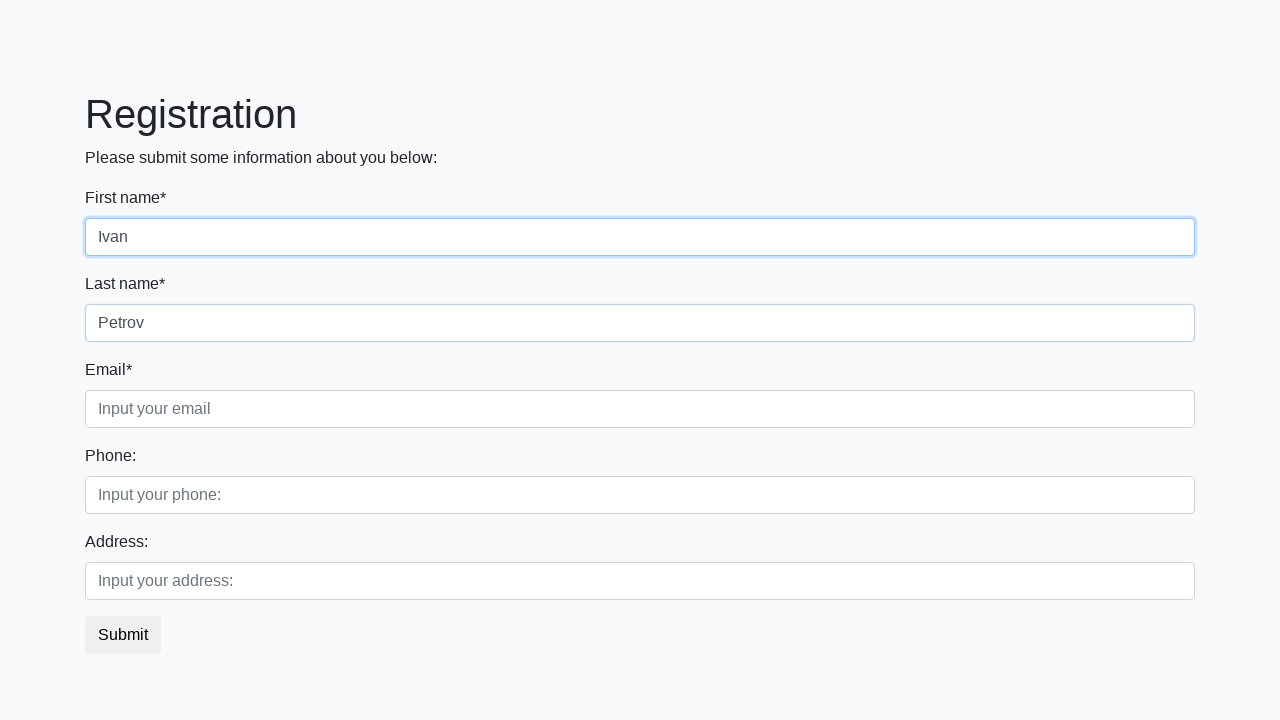

Filled email field with 'Smolensk@third.net' on .first_block .third
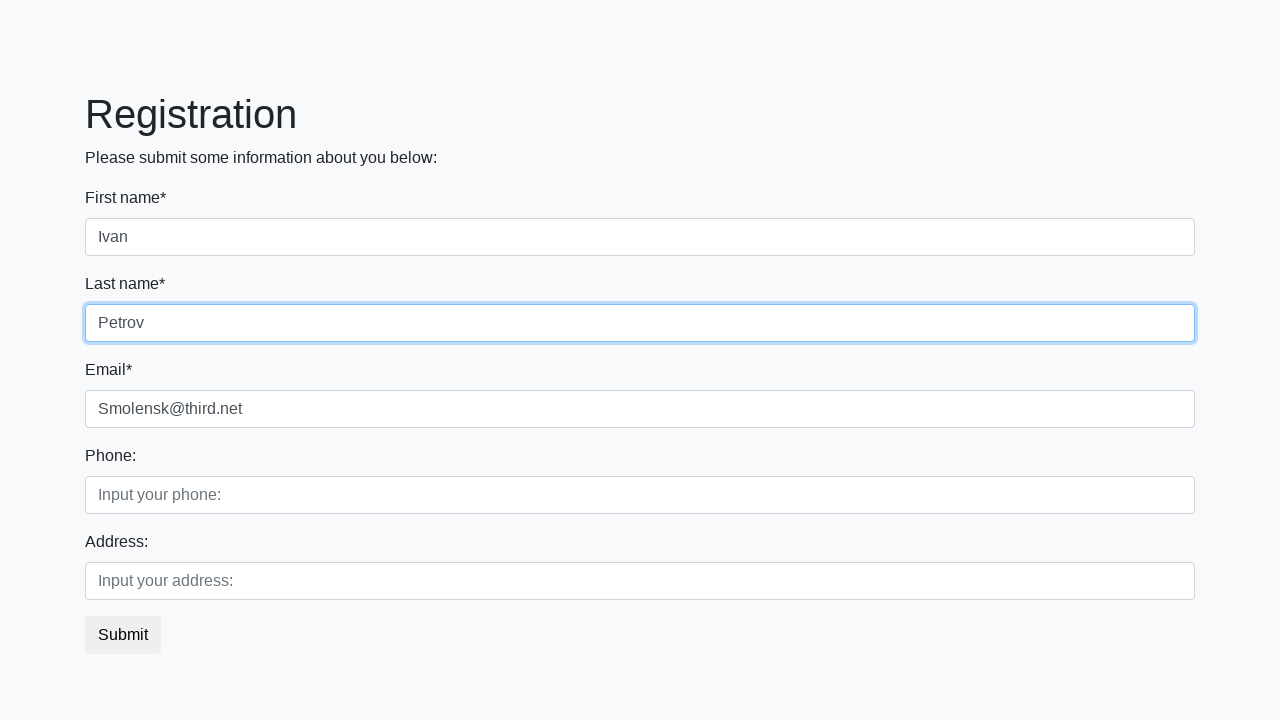

Clicked submit button to register at (123, 635) on button.btn
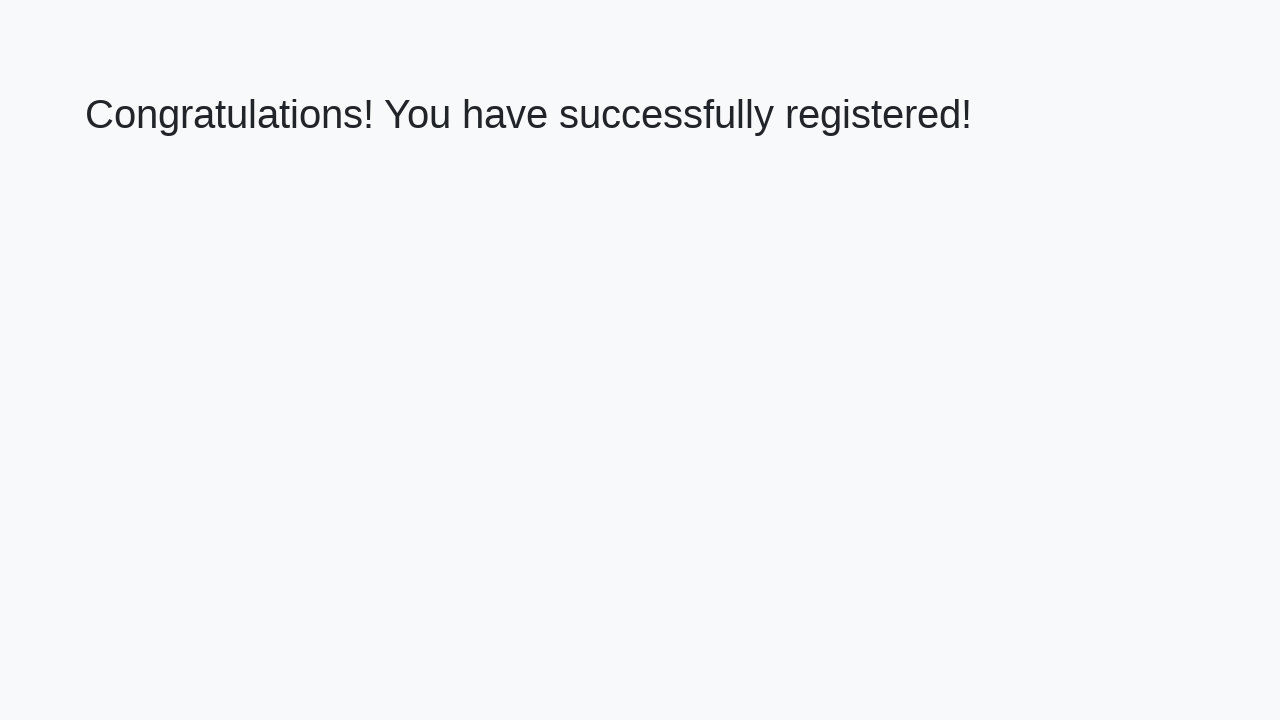

Success message heading loaded
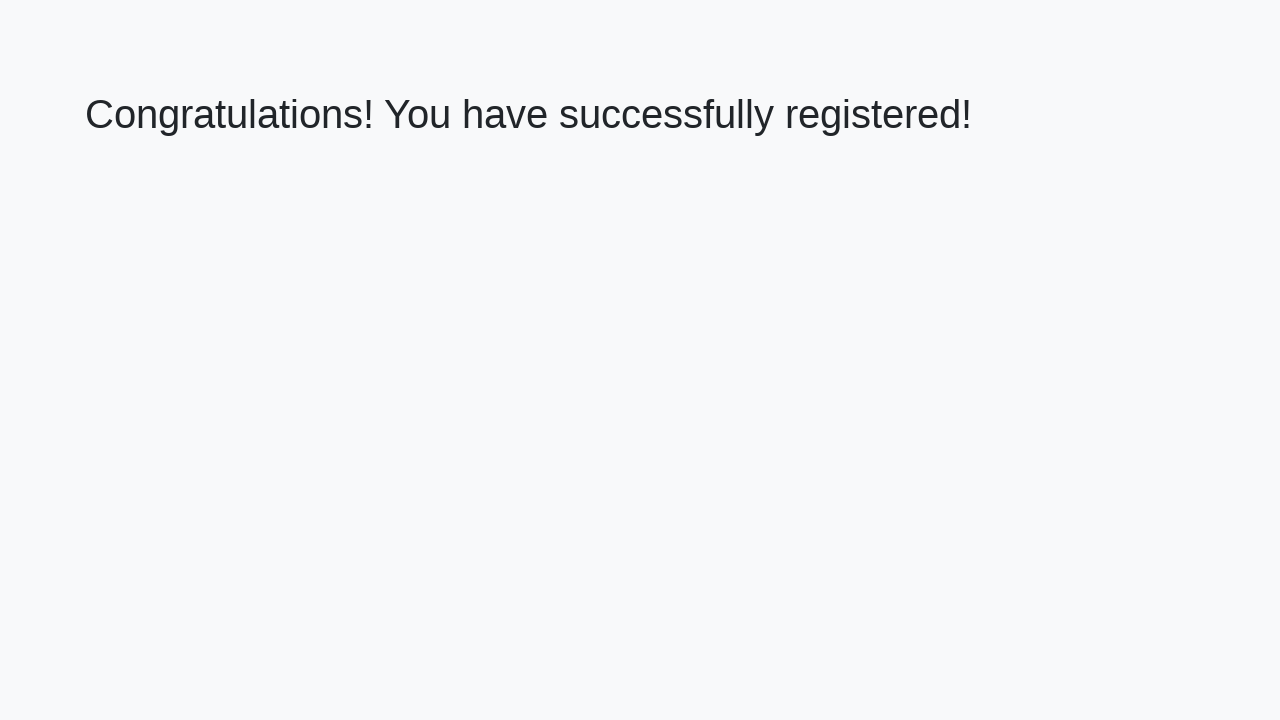

Retrieved success message text
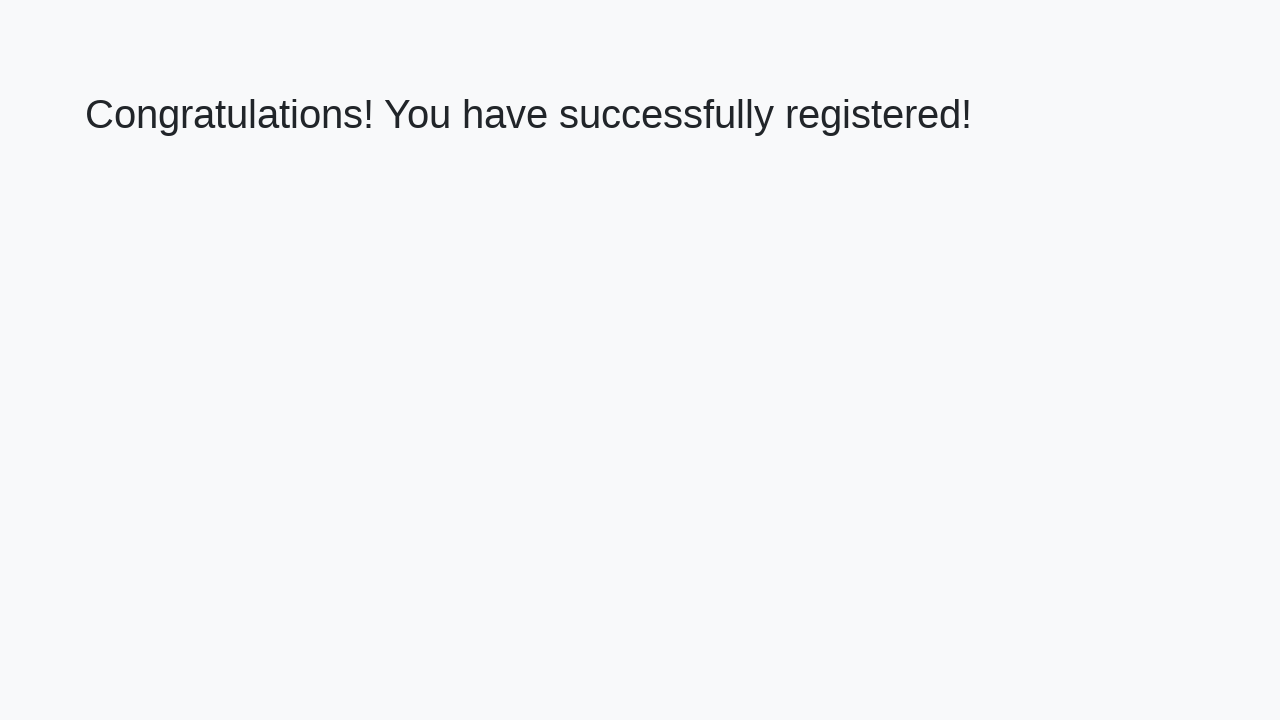

Verified success message: 'Congratulations! You have successfully registered!'
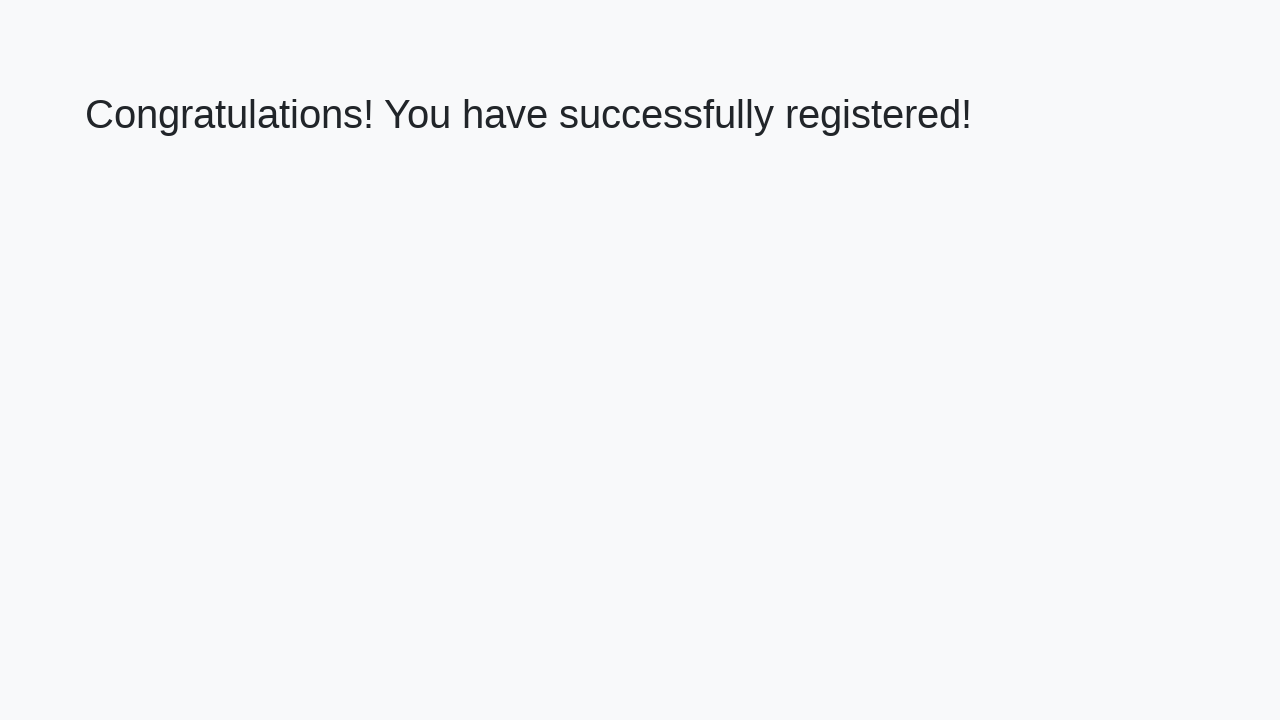

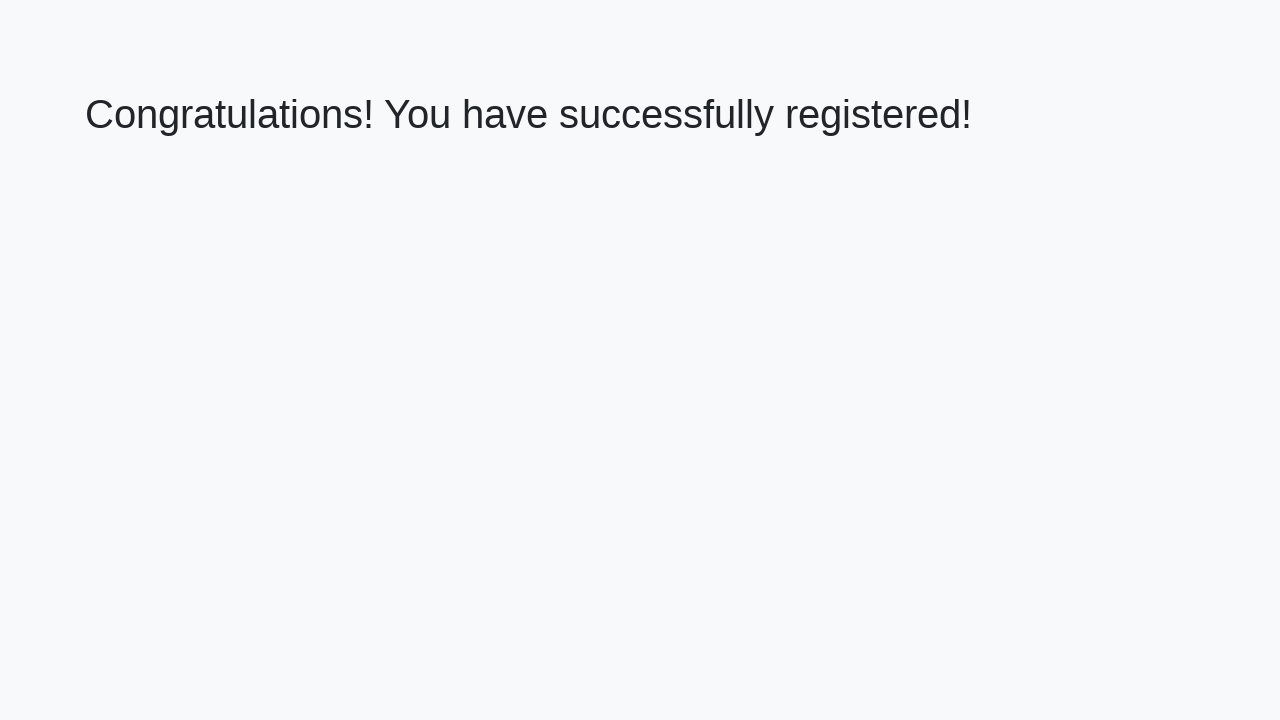